Tests alternative waiting strategy using waitForSelector to wait for an AJAX-loaded element

Starting URL: http://uitestingplayground.com/ajax

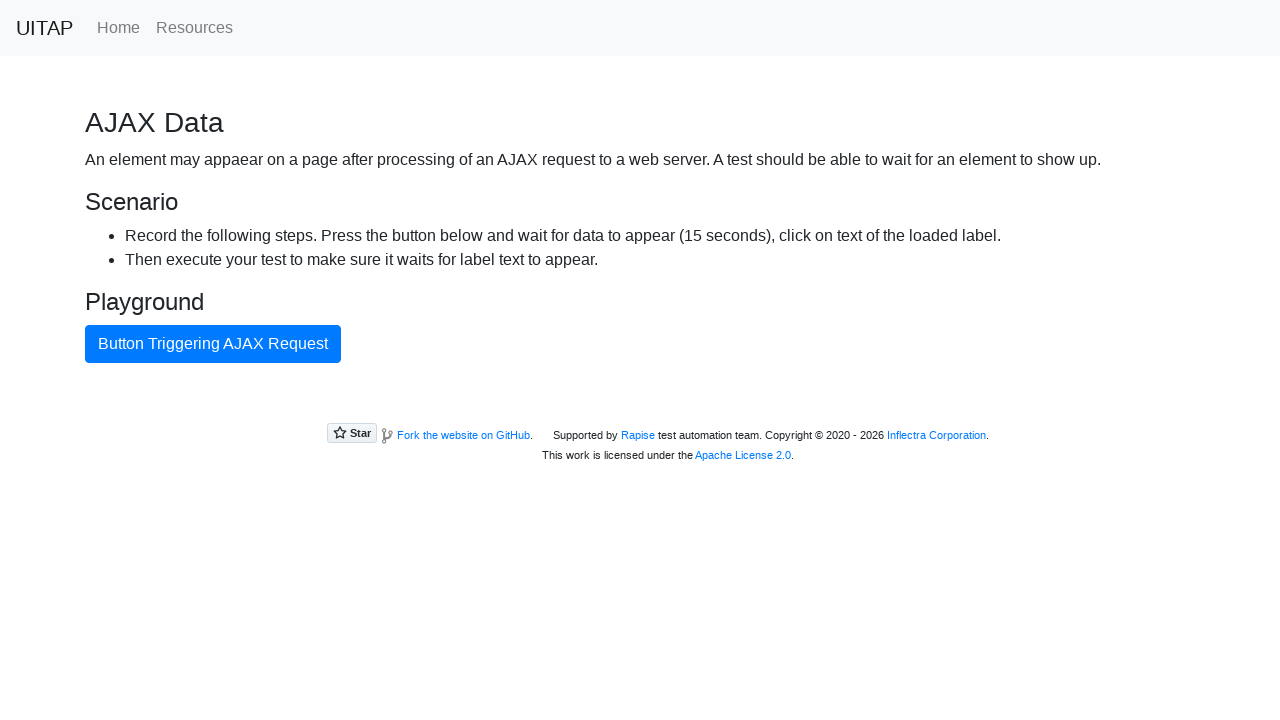

Clicked 'Button Triggering AJAX Request' to initiate AJAX call at (213, 344) on internal:text="Button Triggering AJAX Request"i
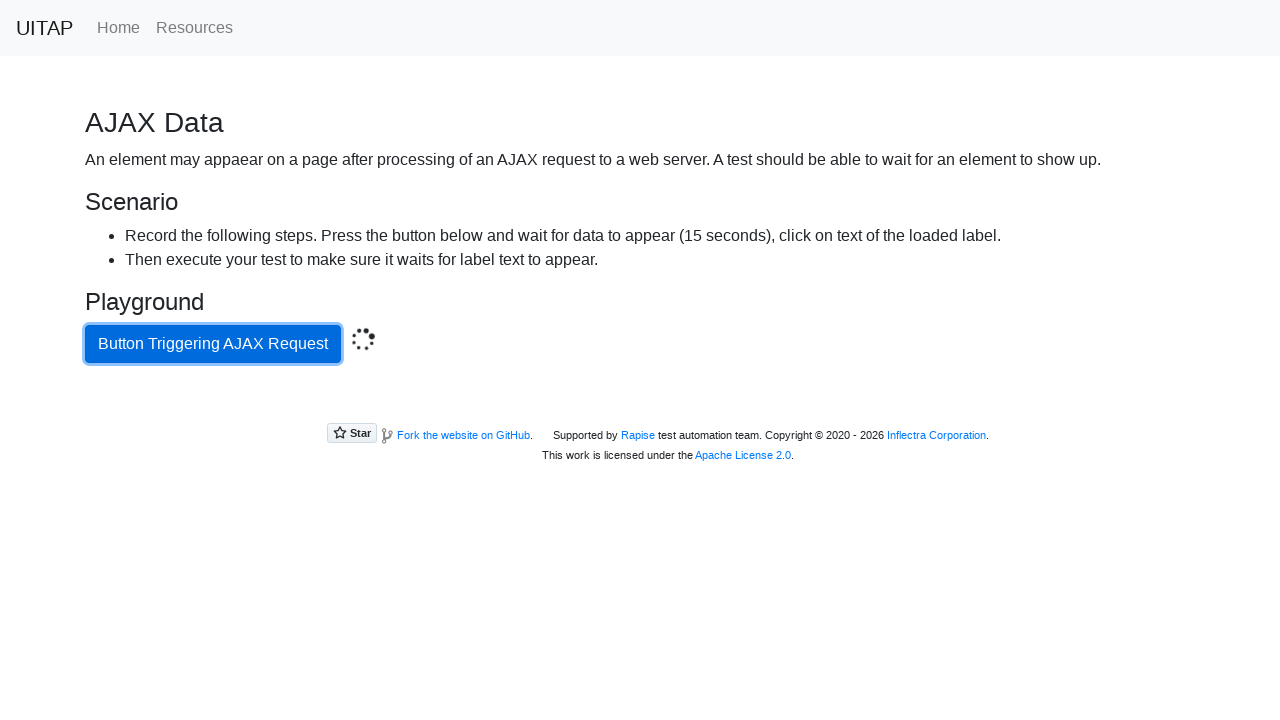

Waited for AJAX-loaded element with .bg-success class to appear
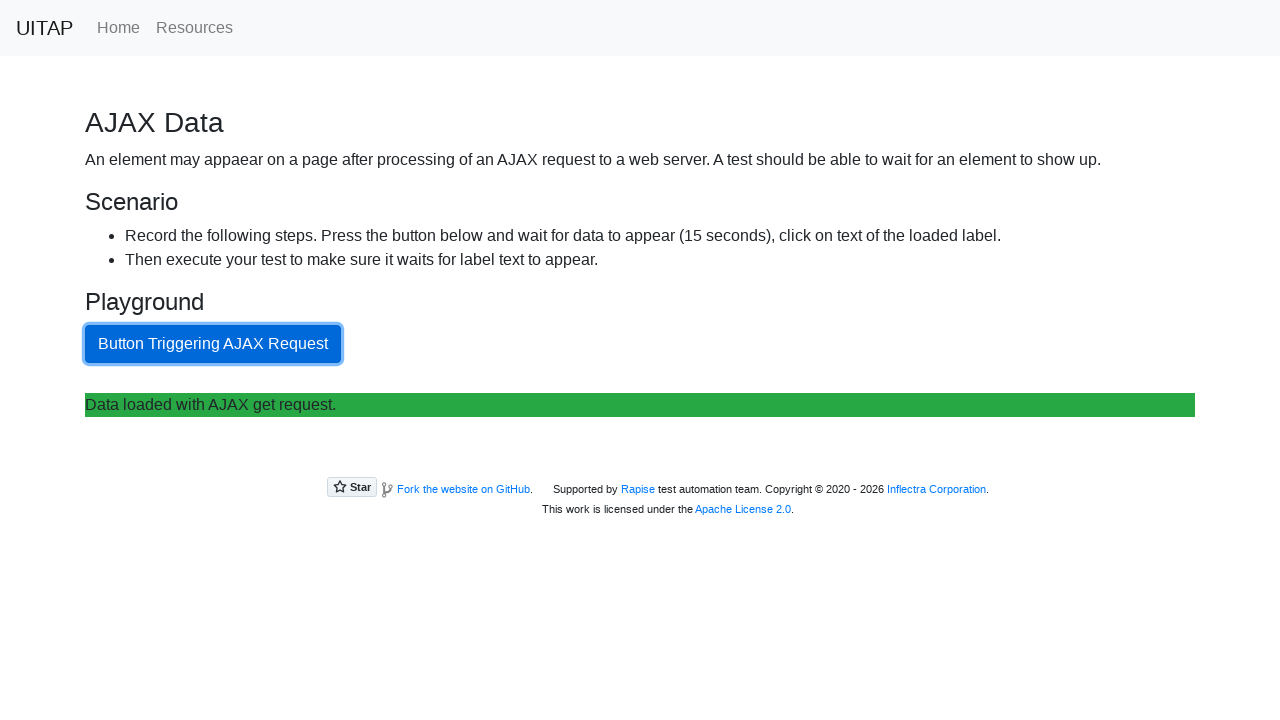

Located the success button element
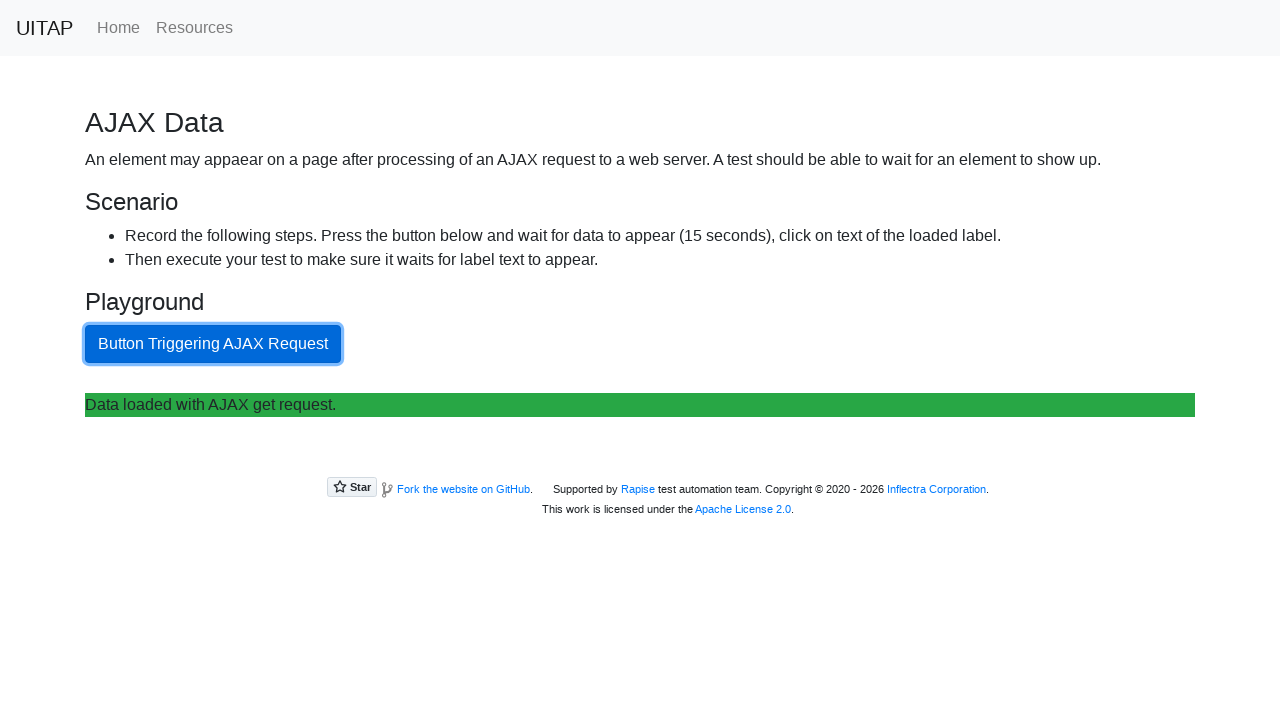

Retrieved text content from success button
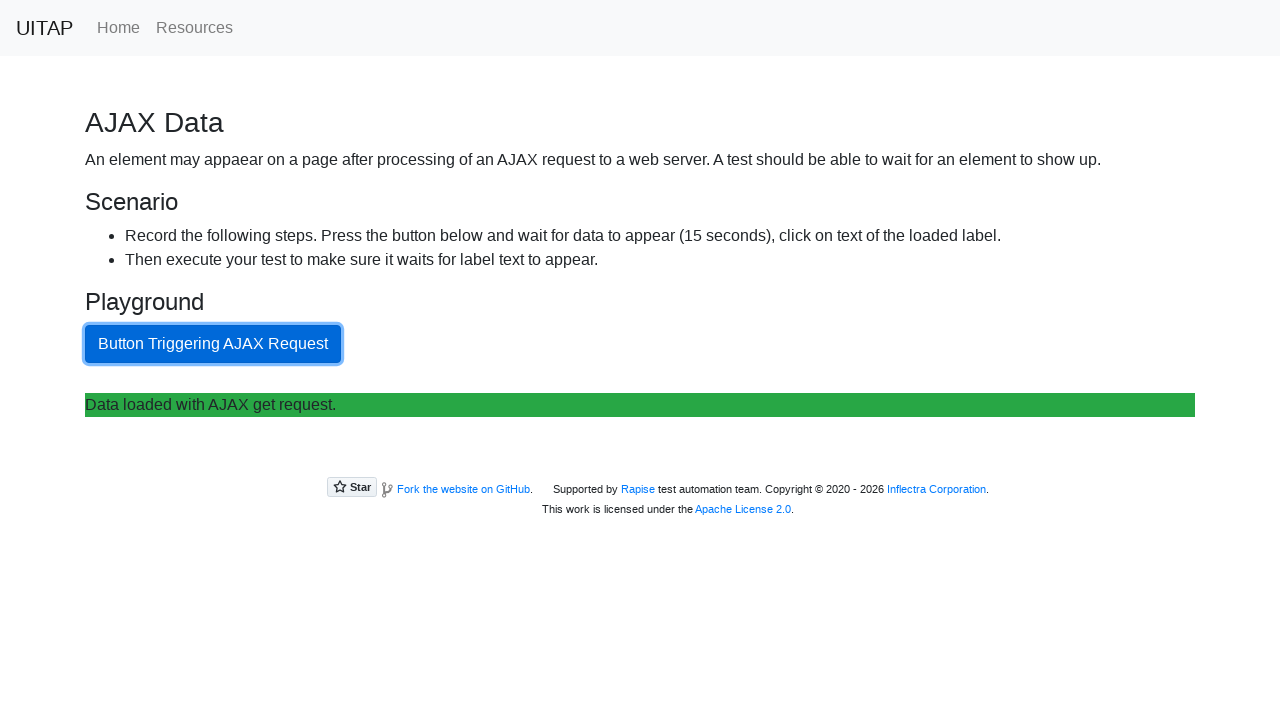

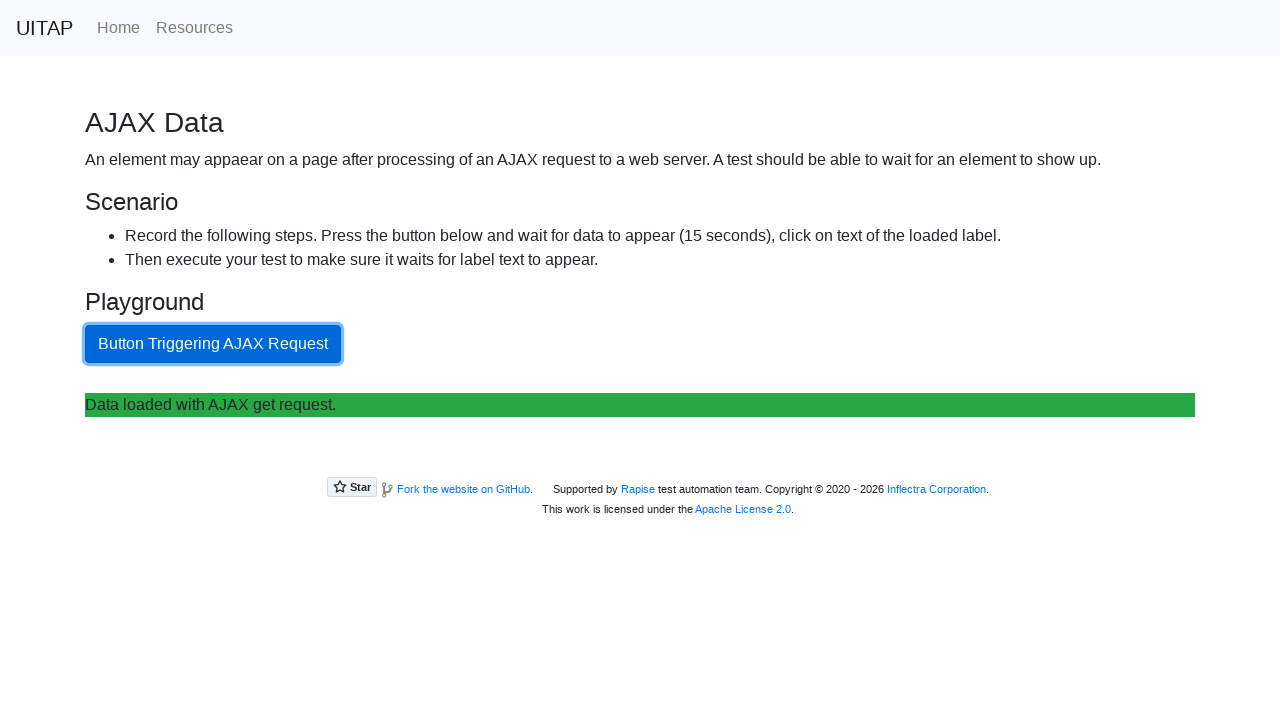